Tests e-commerce functionality including product search, cart validation, promo code application, and price calculations on a vegetable shopping site

Starting URL: https://rahulshettyacademy.com/seleniumPractise/

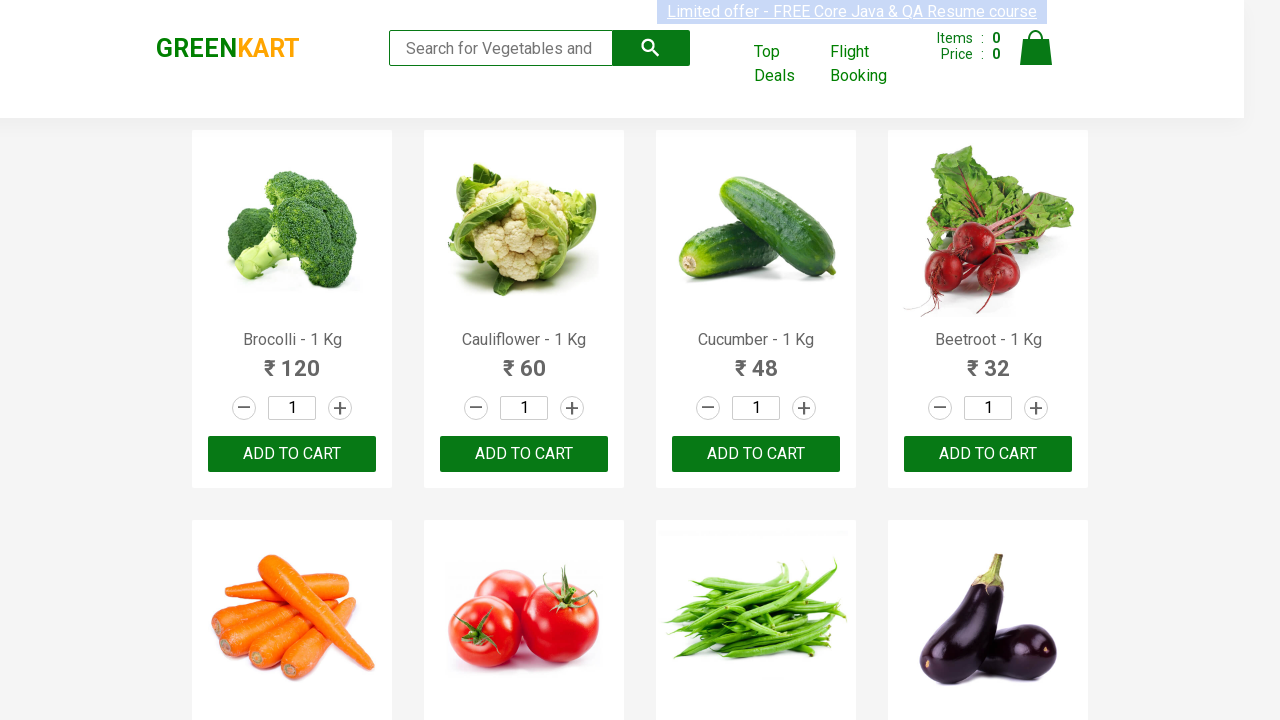

Filled search field with 'ber' to find berry products on input.search-keyword
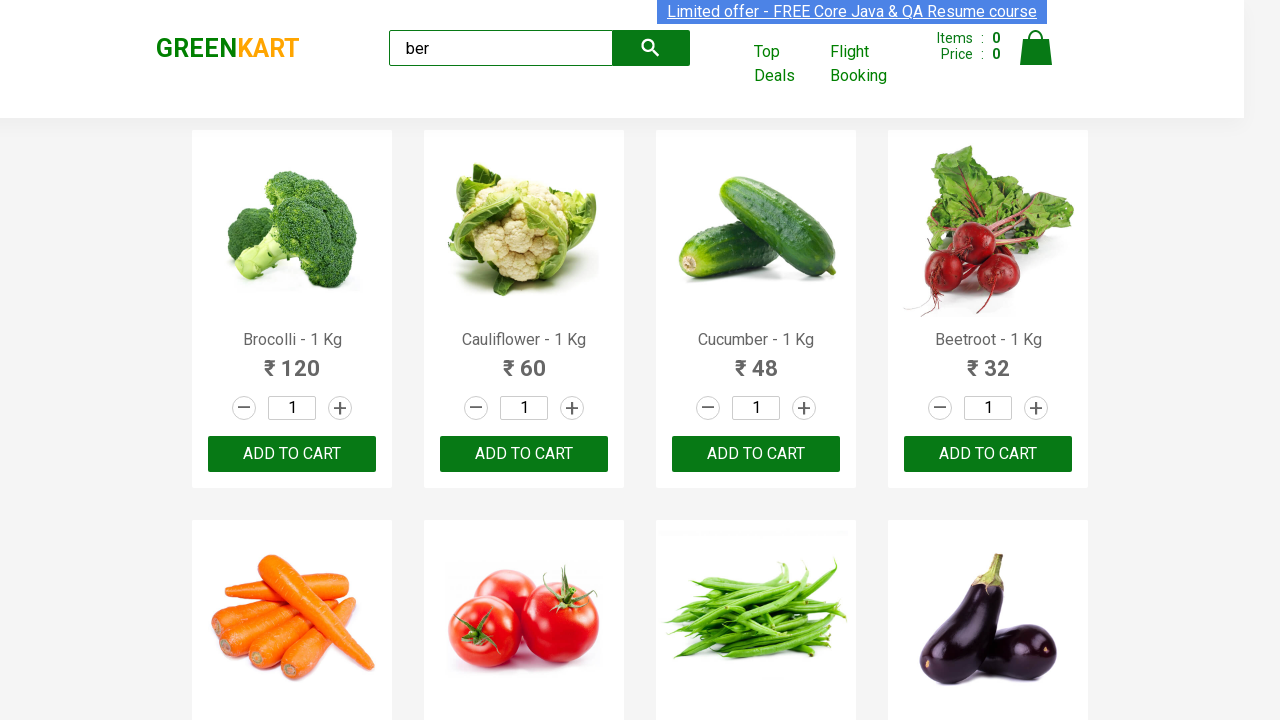

Waited for search results to load (4 second timeout)
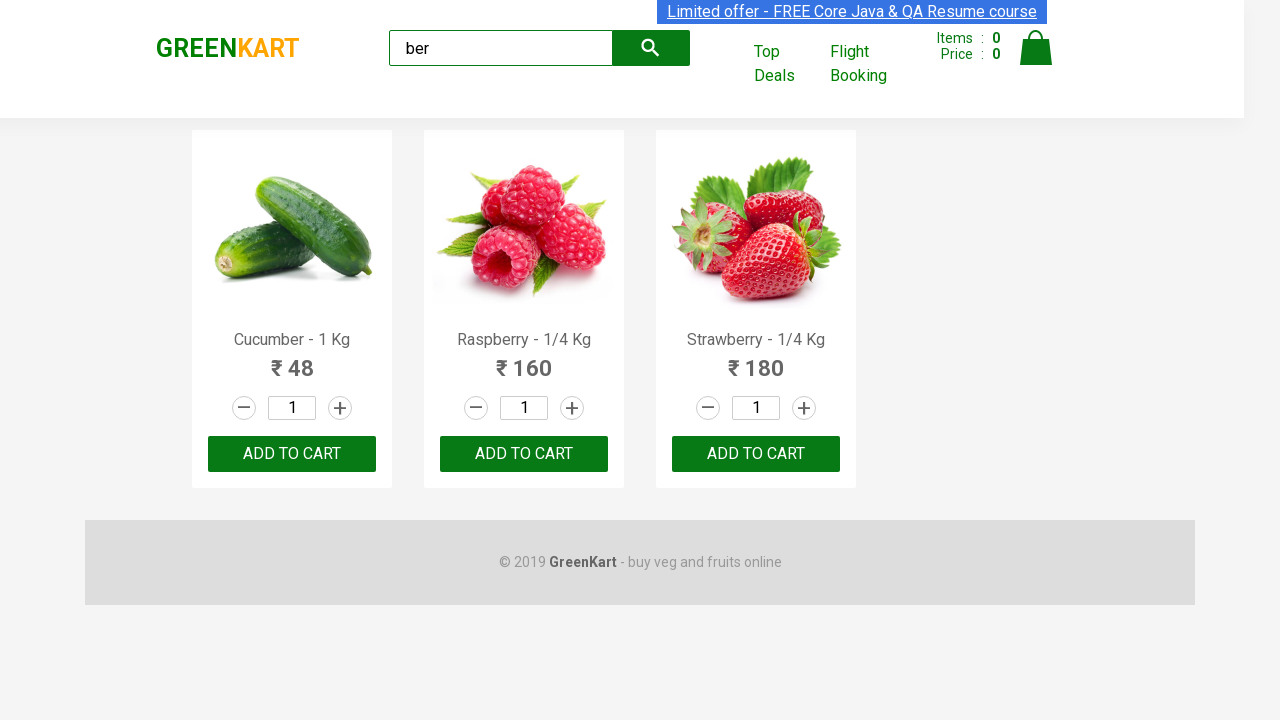

Retrieved product count from search results: 3 products found
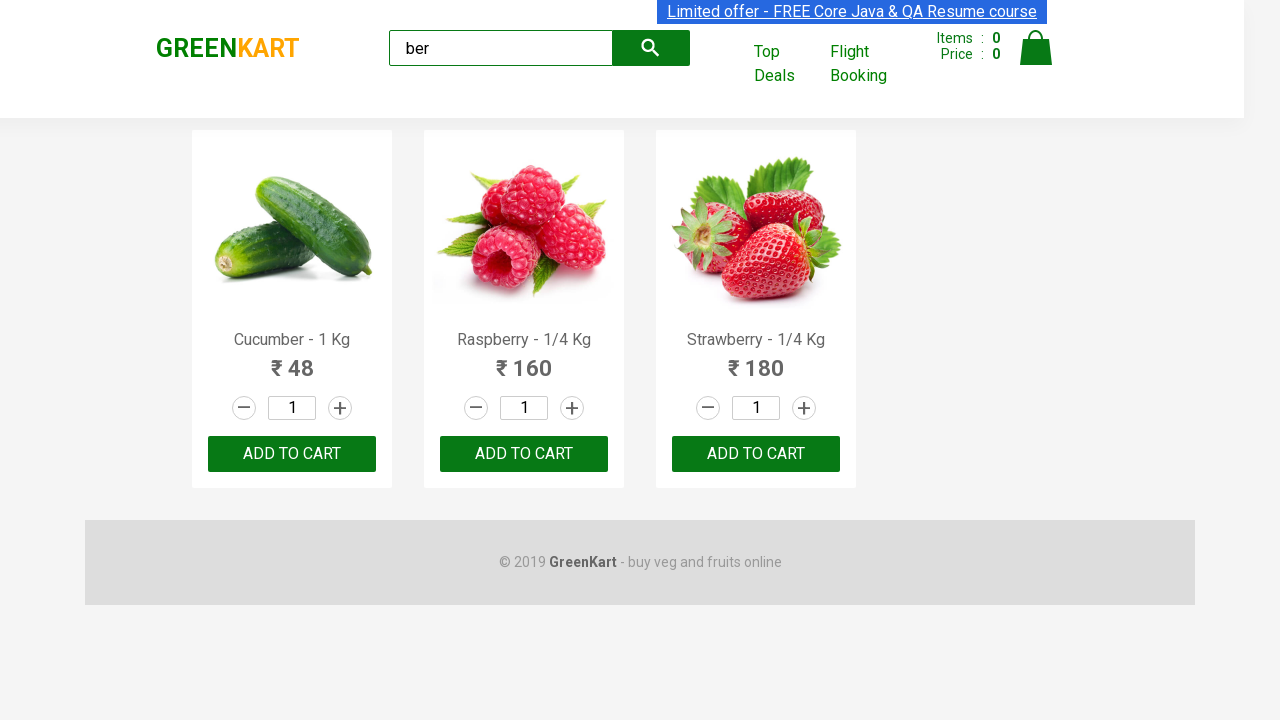

Verified that exactly 3 products are displayed
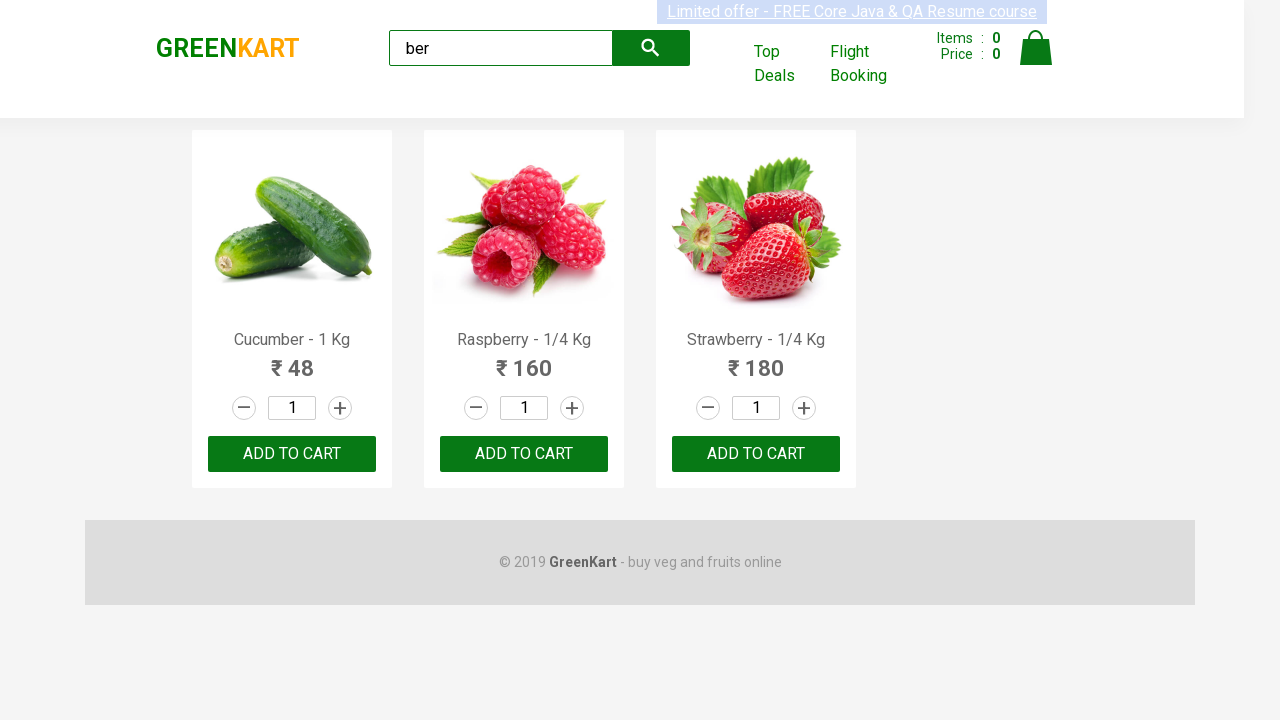

Retrieved product name: Cucumber - 1 Kg
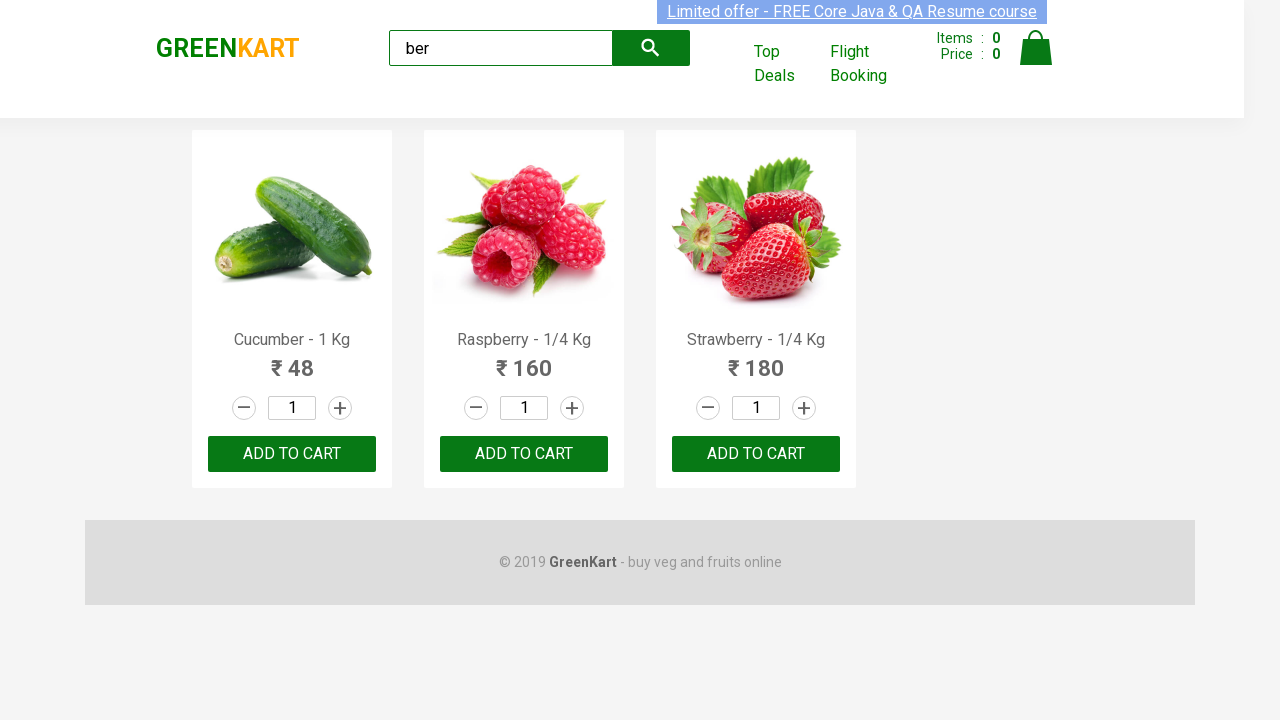

Added 'Cucumber - 1 Kg' to cart at (292, 454) on xpath=//div[@class='product-action']/button >> nth=0
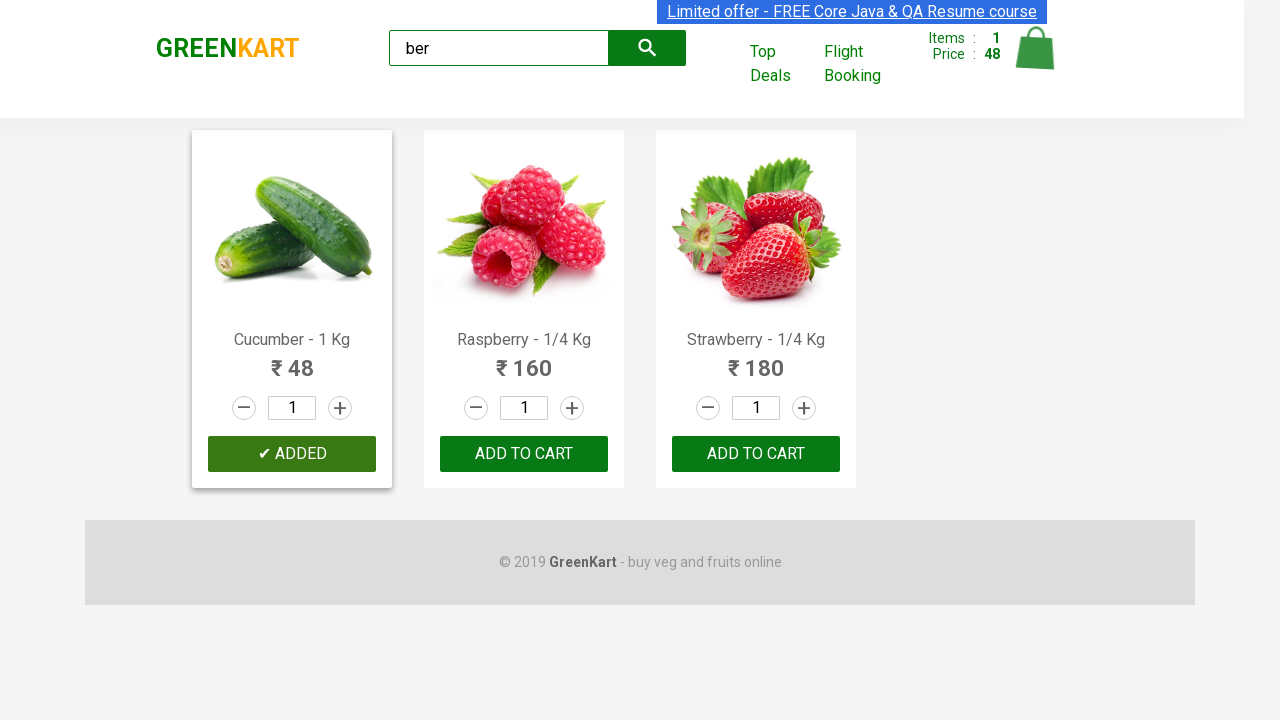

Retrieved product name: Raspberry - 1/4 Kg
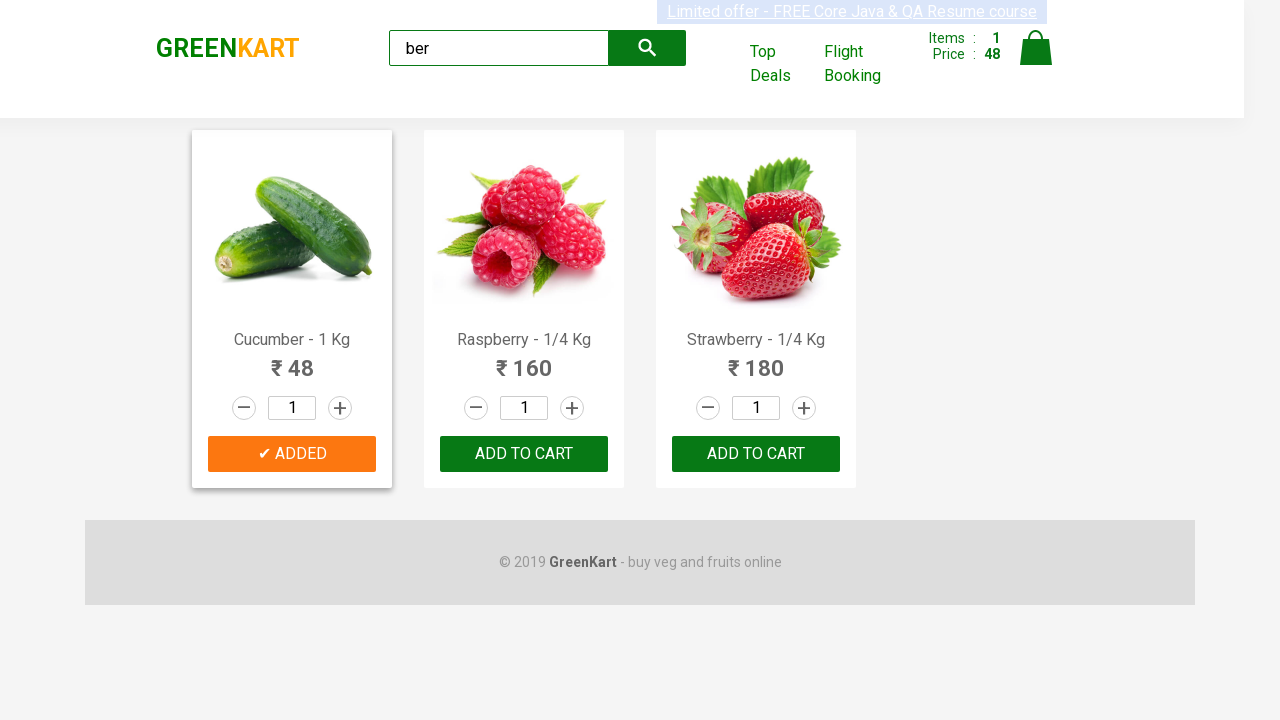

Added 'Raspberry - 1/4 Kg' to cart at (524, 454) on xpath=//div[@class='product-action']/button >> nth=1
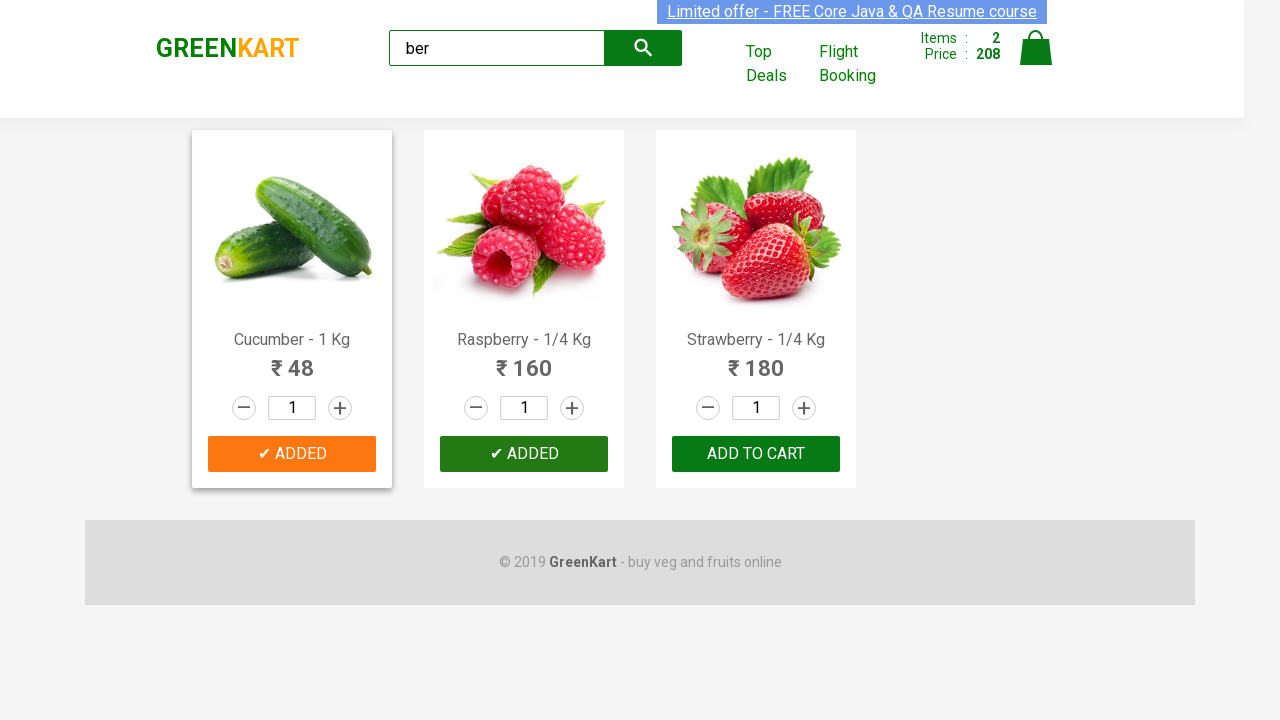

Retrieved product name: Strawberry - 1/4 Kg
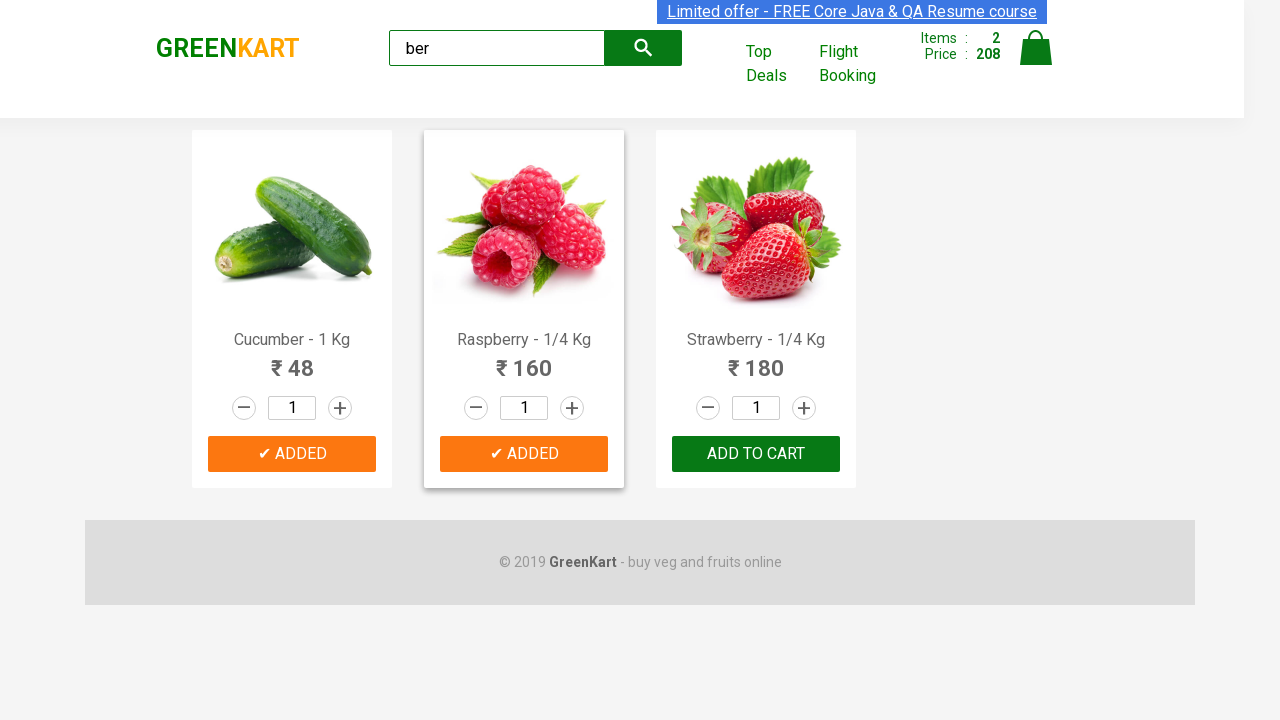

Added 'Strawberry - 1/4 Kg' to cart at (756, 454) on xpath=//div[@class='product-action']/button >> nth=2
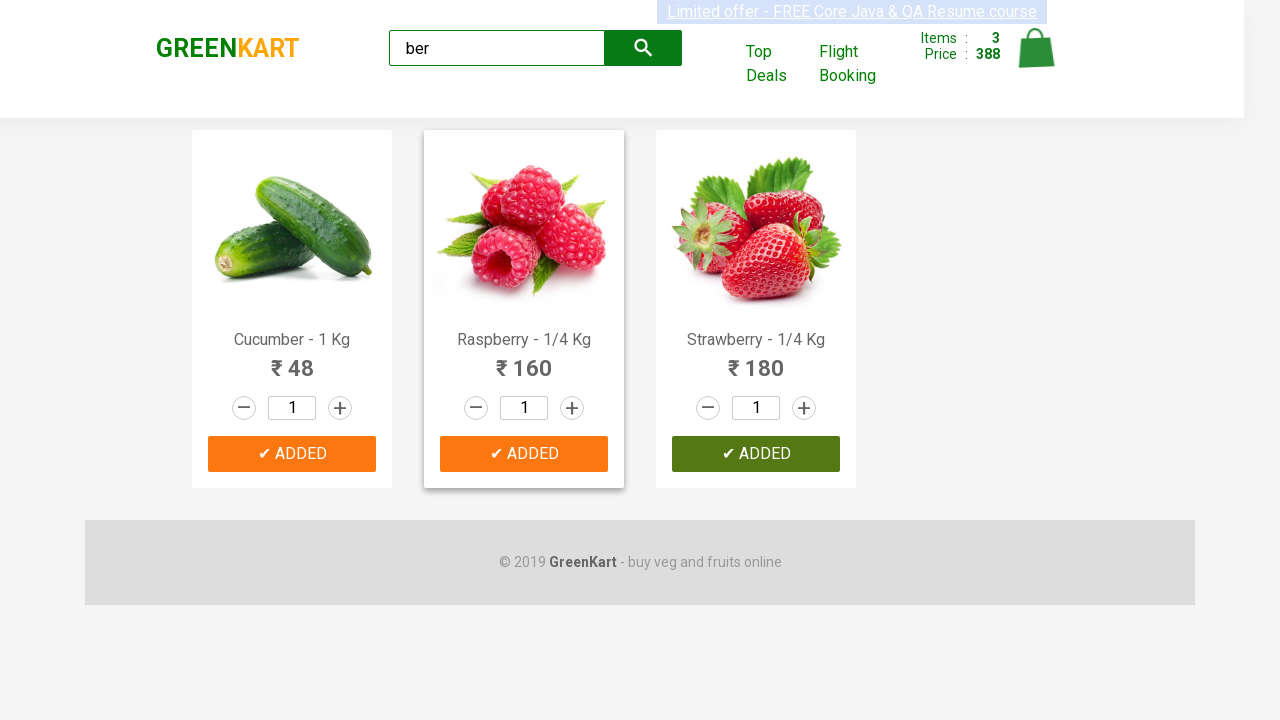

Clicked on cart icon to navigate to shopping cart at (1036, 48) on img[alt='Cart']
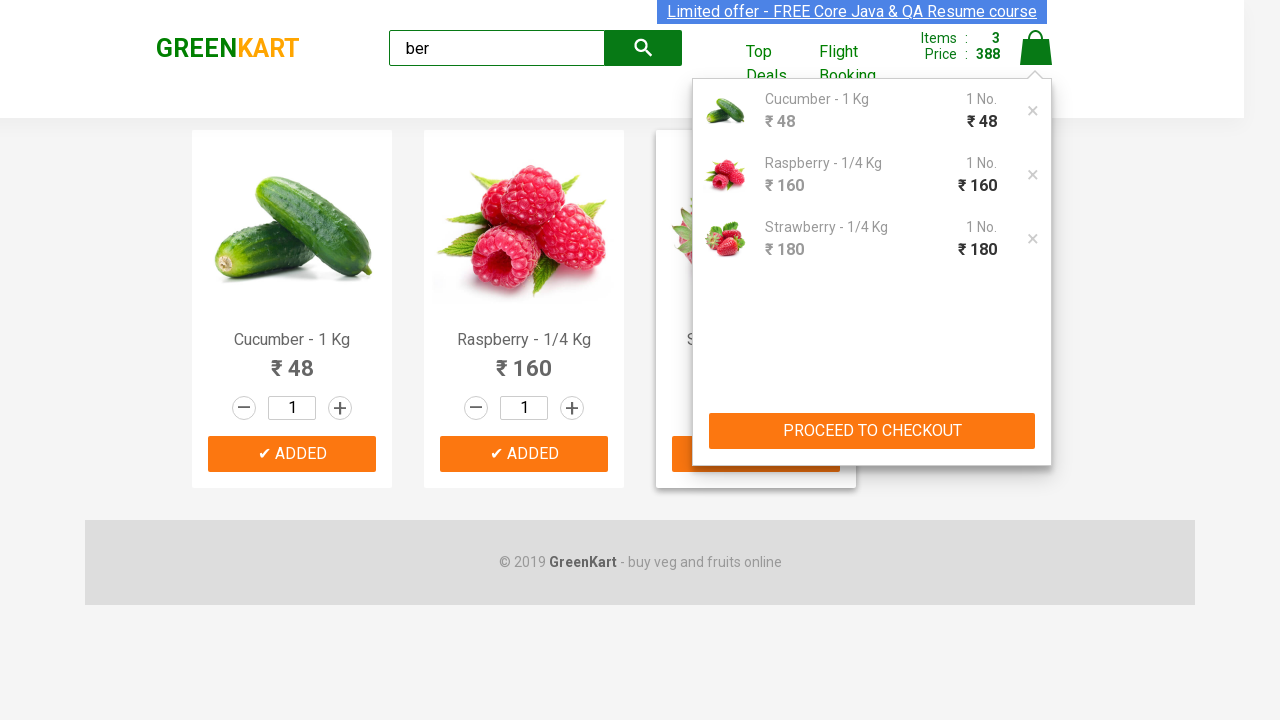

Clicked 'PROCEED TO CHECKOUT' button to go to checkout page at (872, 431) on xpath=//button[text()='PROCEED TO CHECKOUT']
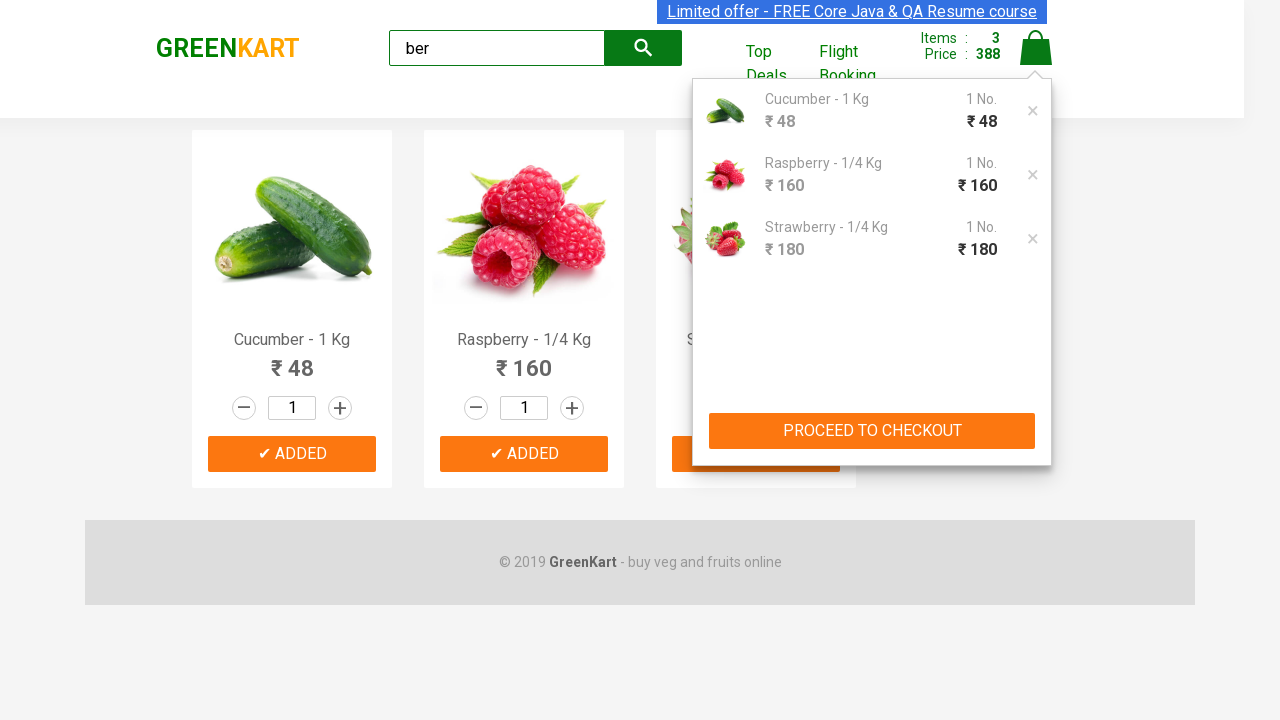

Checkout page loaded and promo code field is visible
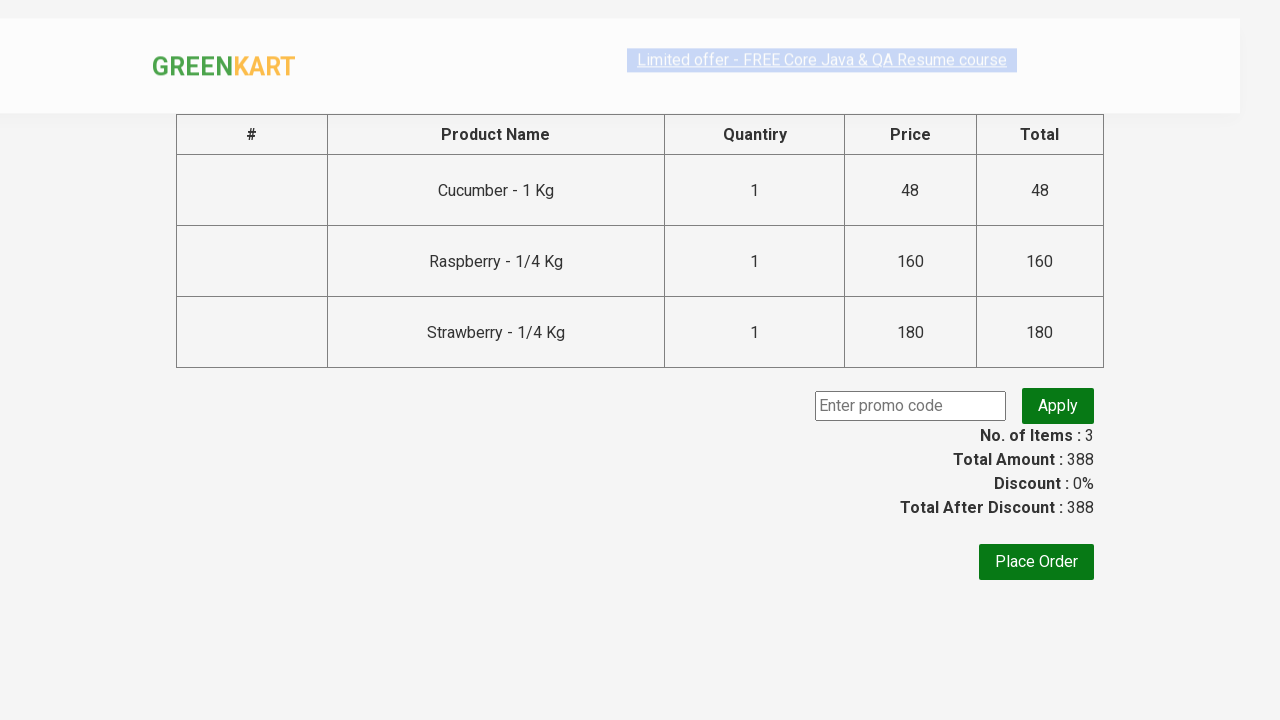

Retrieved product name from checkout: Cucumber - 1 Kg
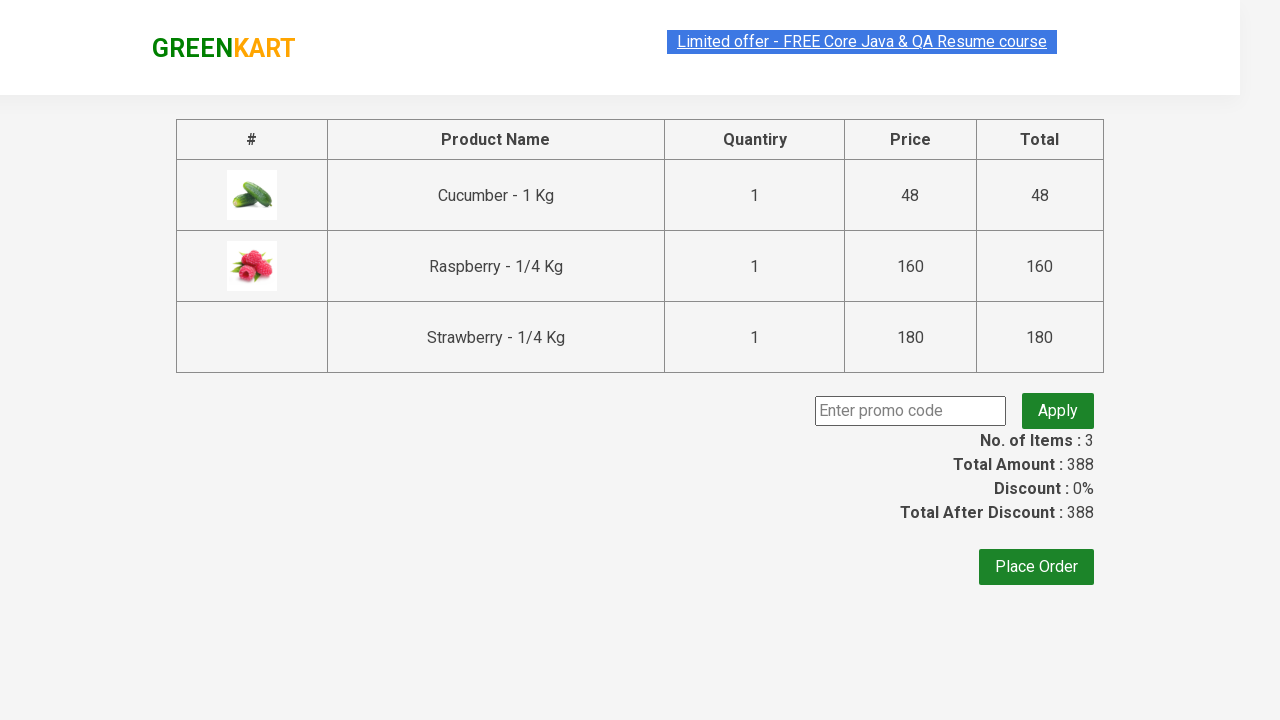

Retrieved product name from checkout: Raspberry - 1/4 Kg
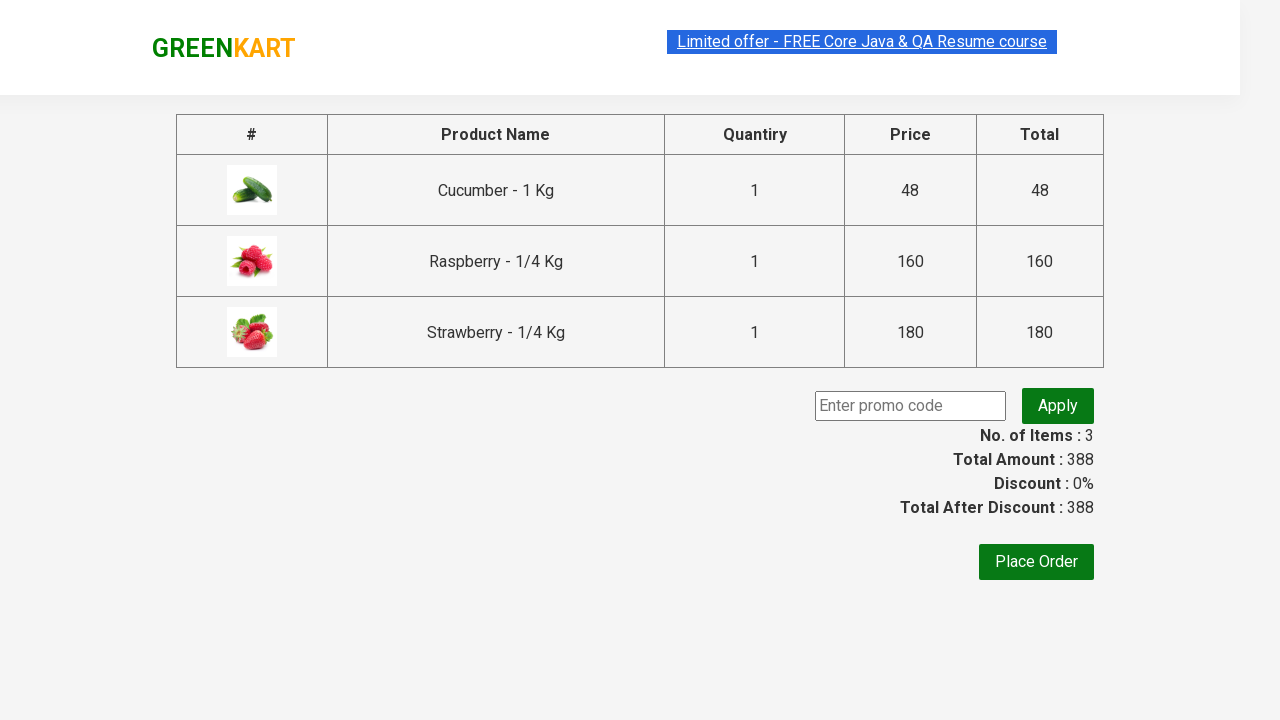

Retrieved product name from checkout: Strawberry - 1/4 Kg
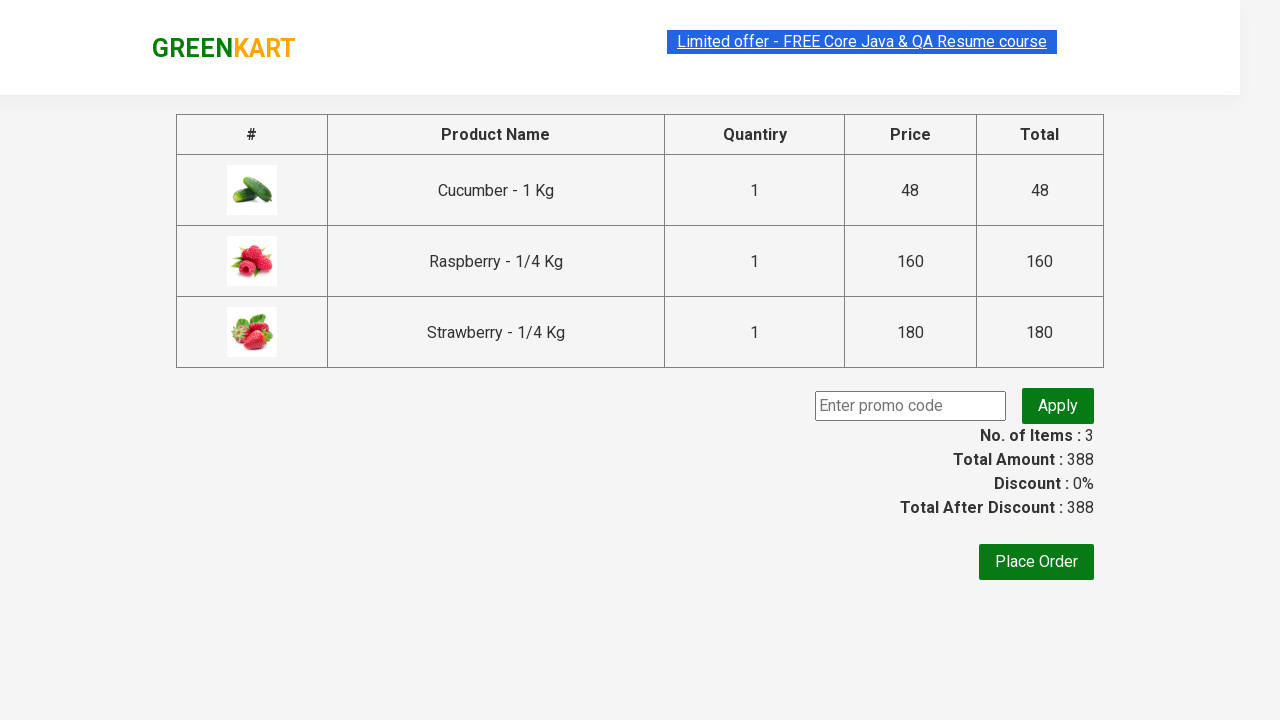

Verified that all products in checkout match the originally selected products
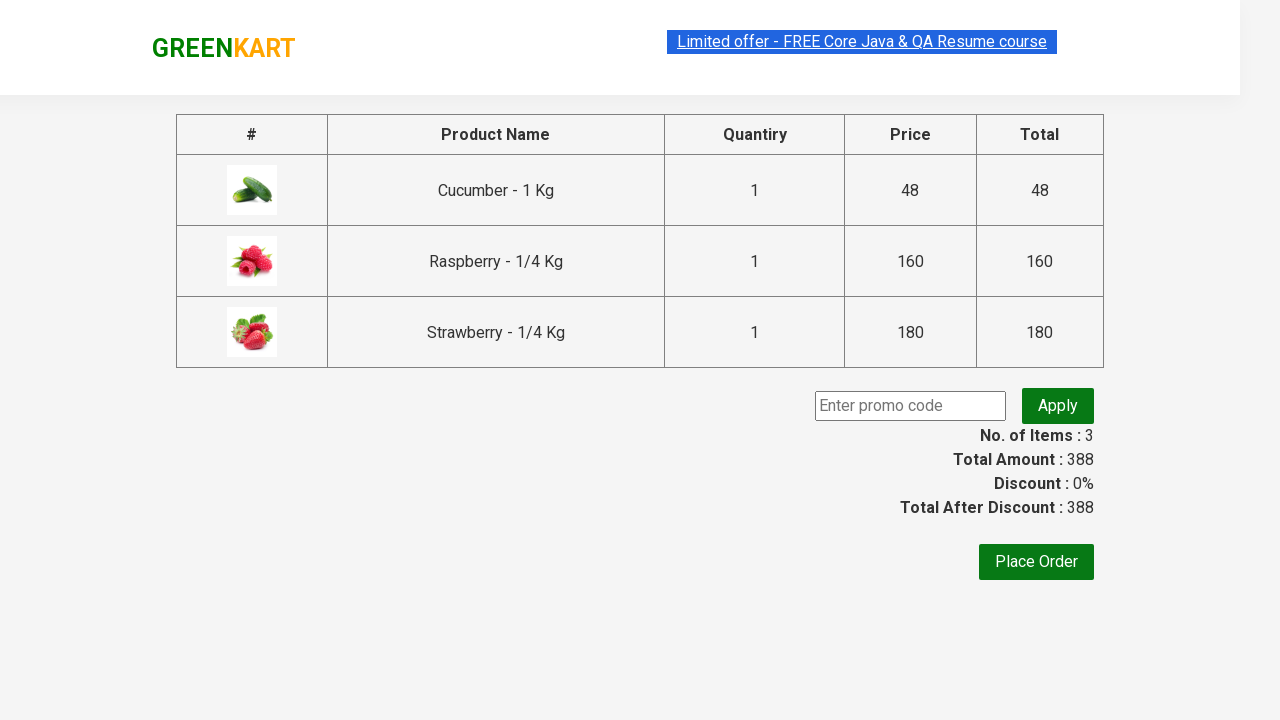

Retrieved original discount amount: 388.0
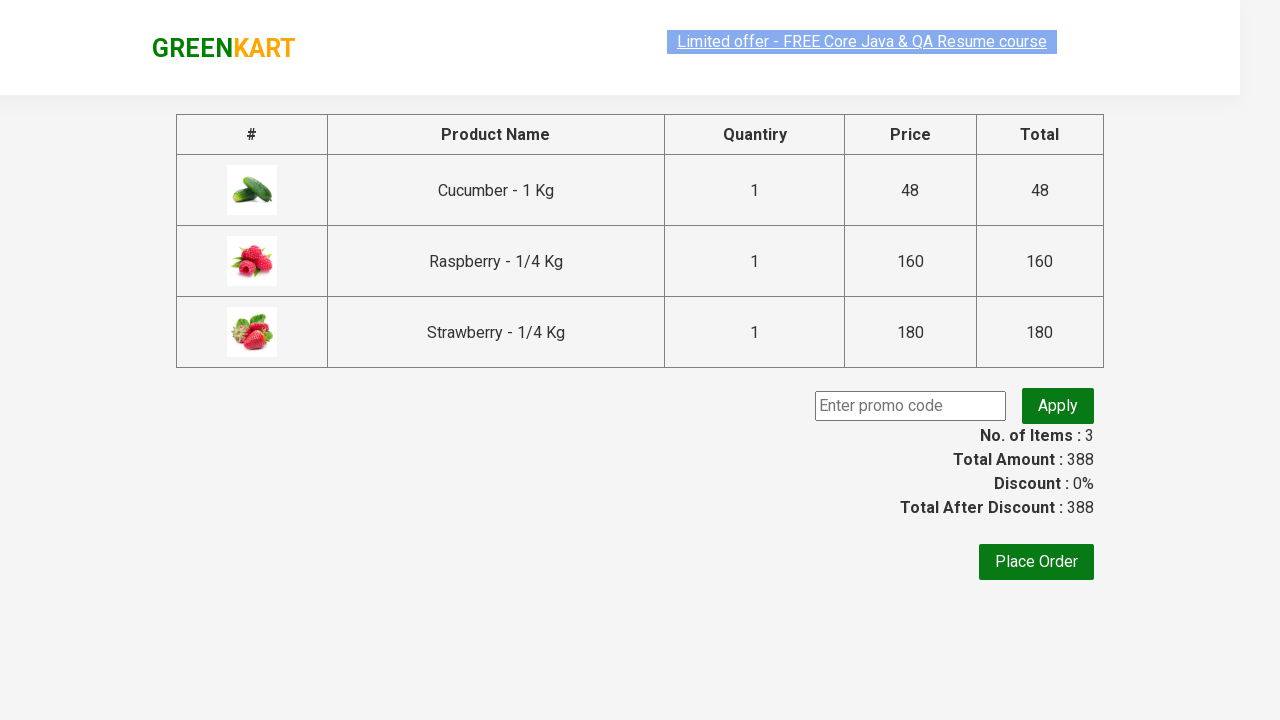

Entered promo code 'rahulshettyacademy' on .promoCode
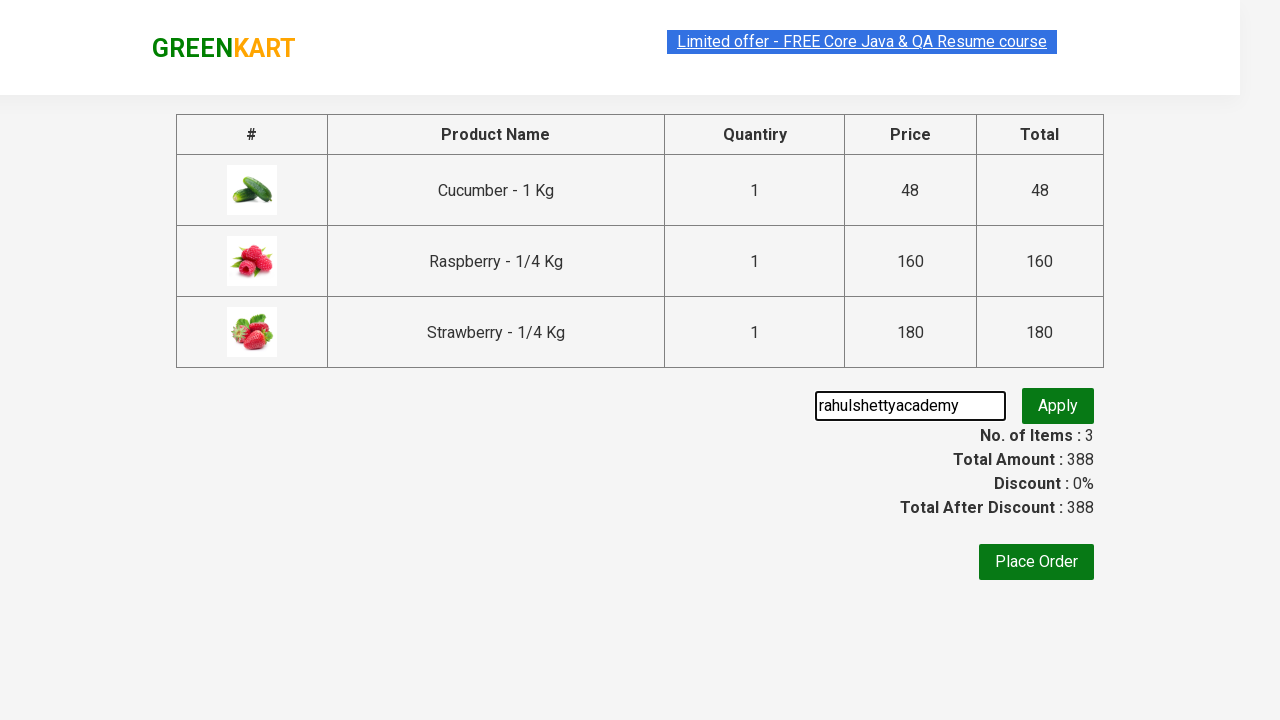

Clicked button to apply promo code at (1058, 406) on .promoBtn
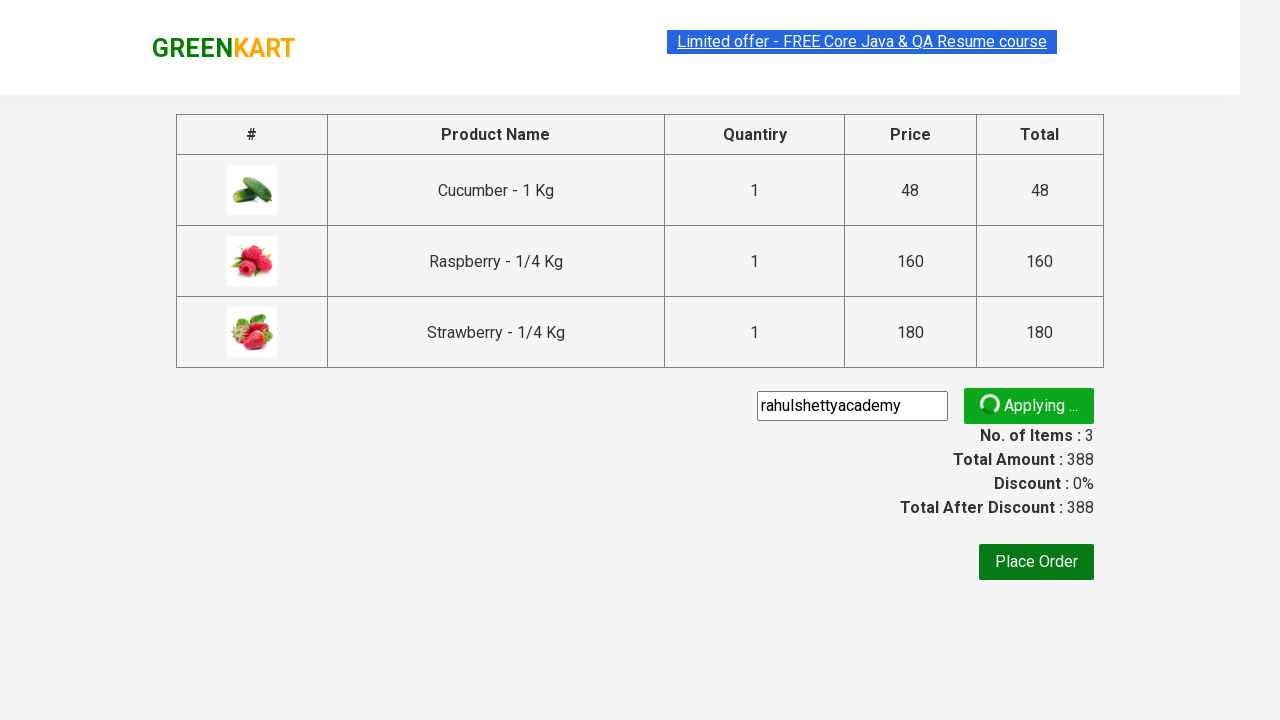

Promo code applied successfully, promo info displayed
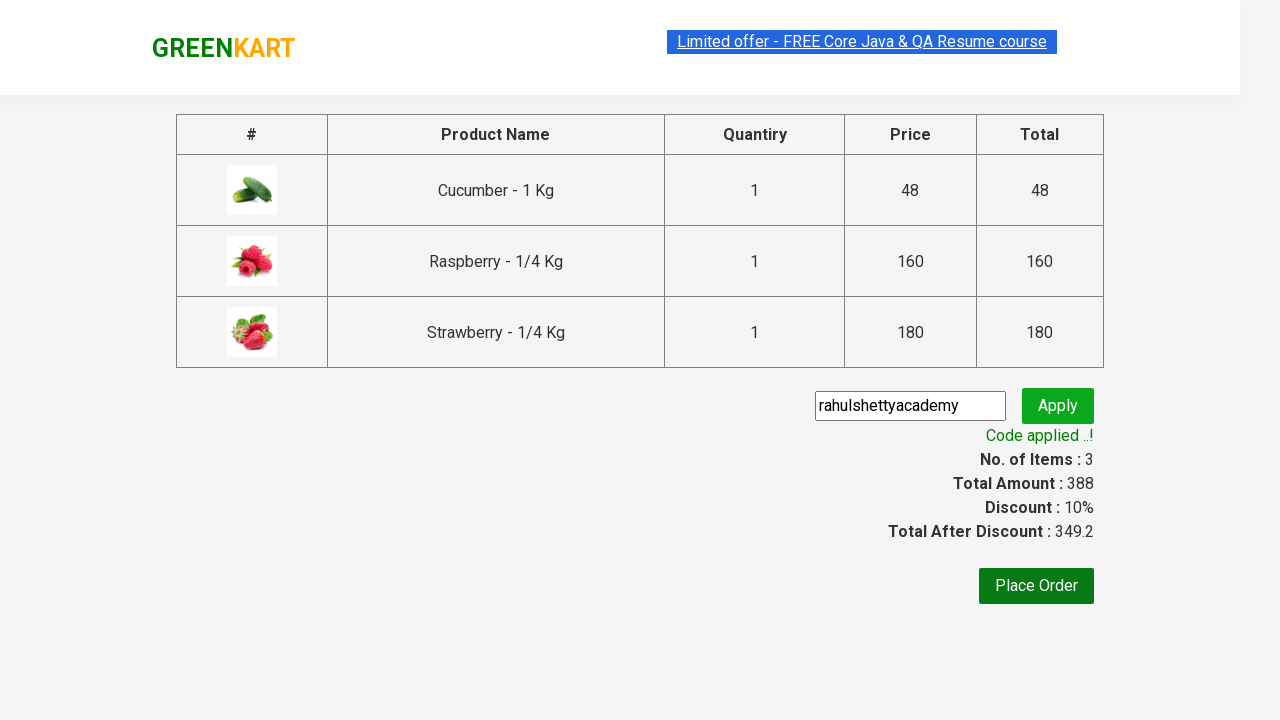

Retrieved discounted amount after promo code: 349.2
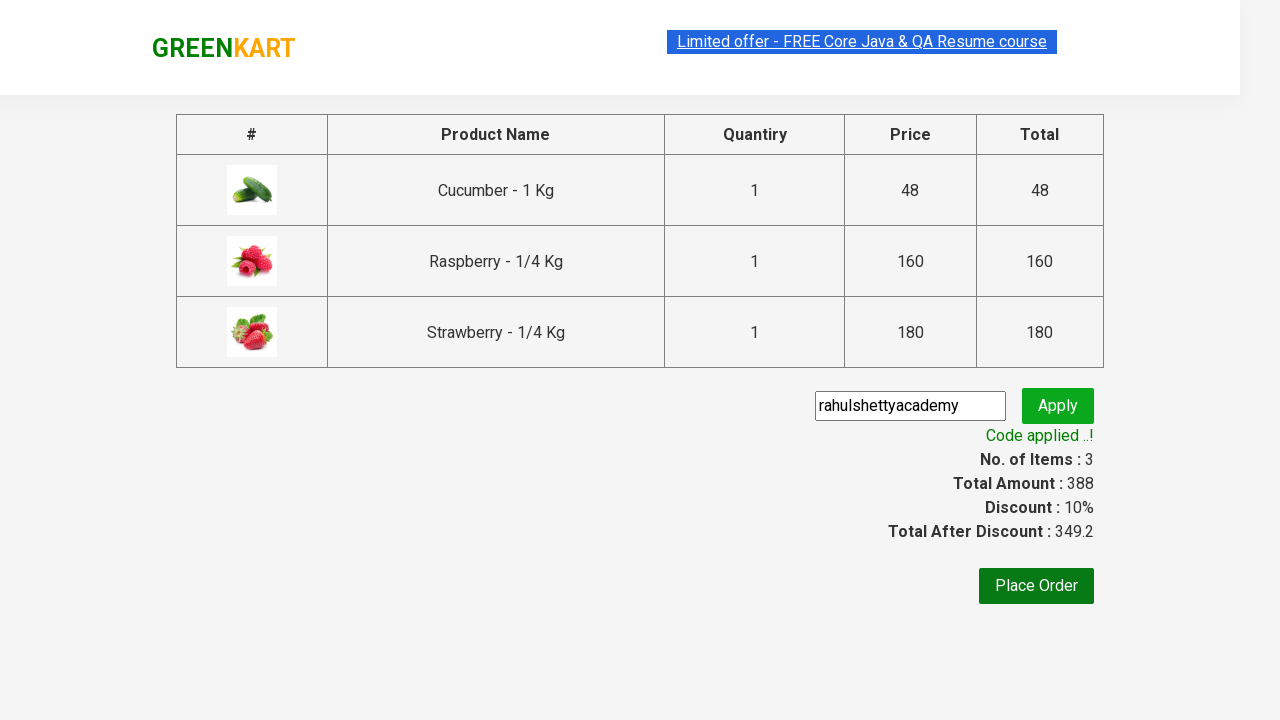

Verified that discounted price (349.2) is less than original price (388.0)
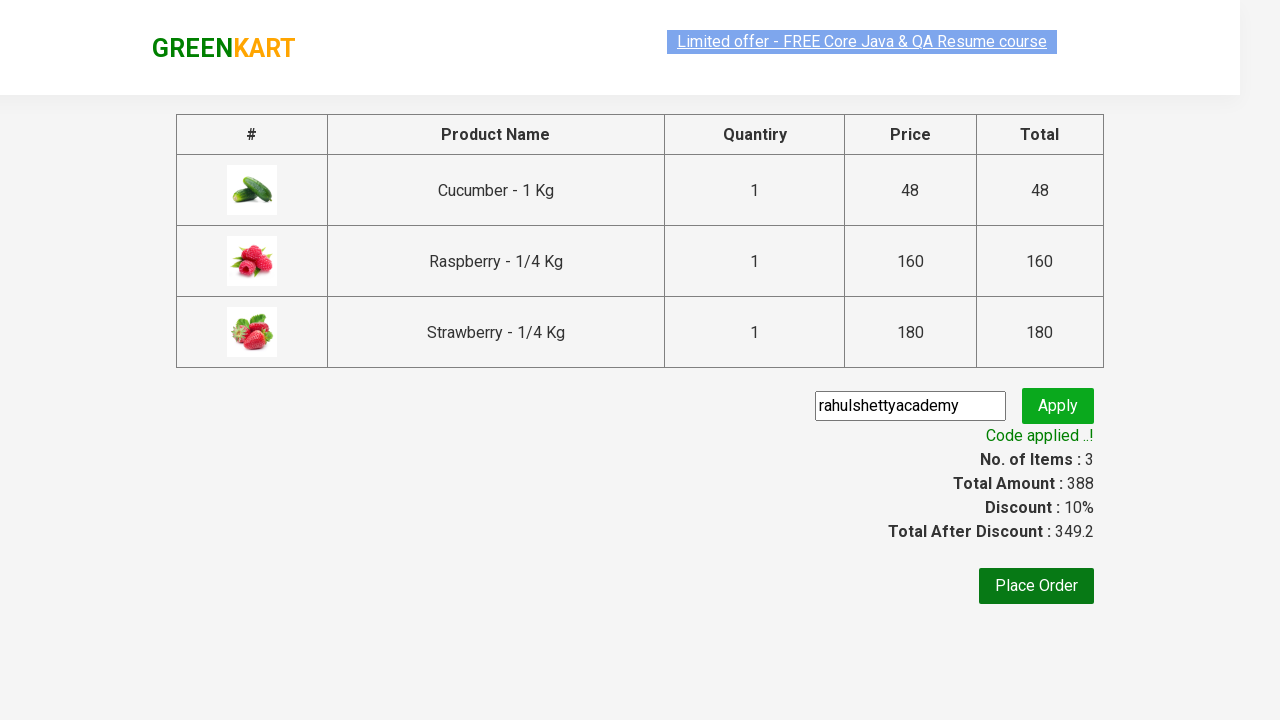

Retrieved all individual product amounts: 3 items
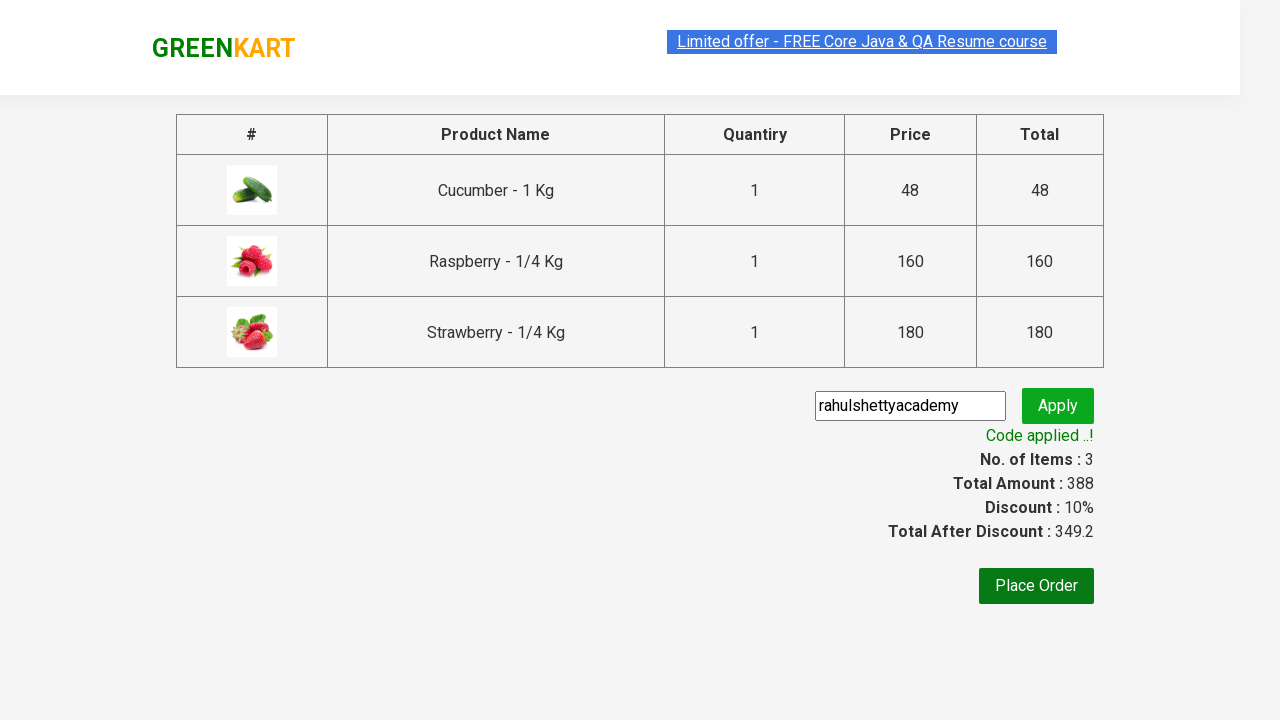

Summed product amount: 48 (running total: 48)
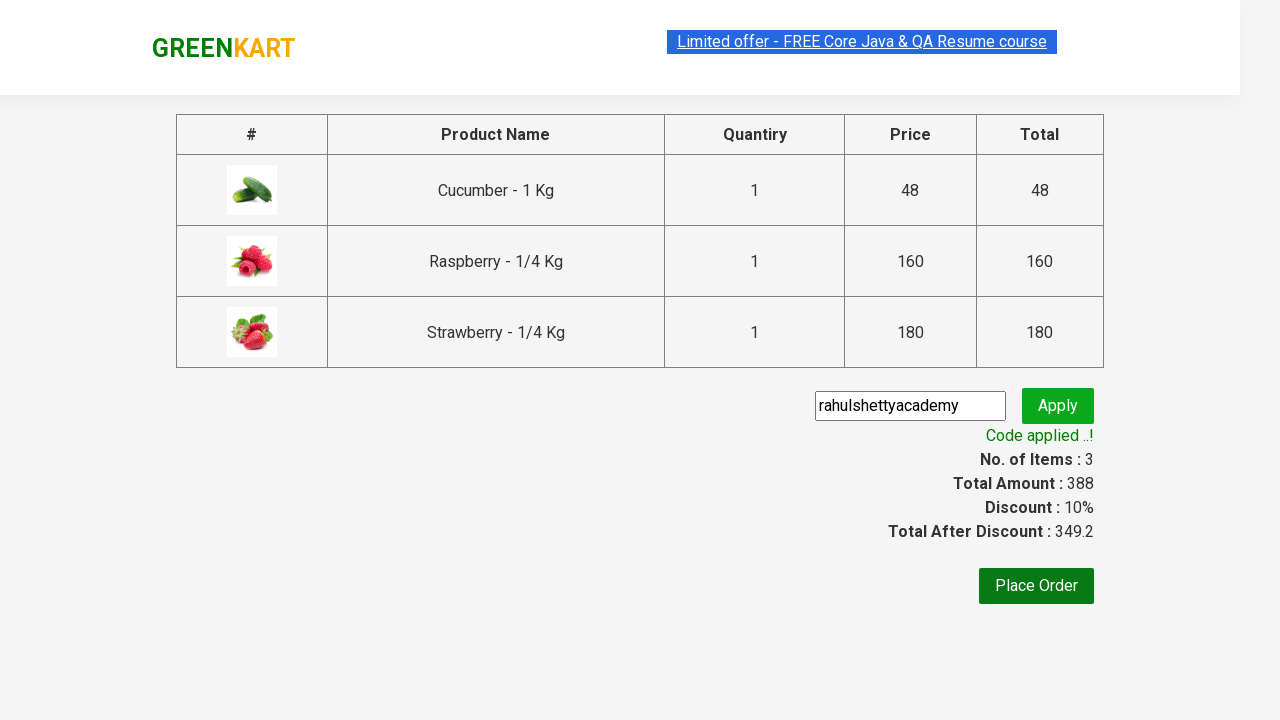

Summed product amount: 160 (running total: 208)
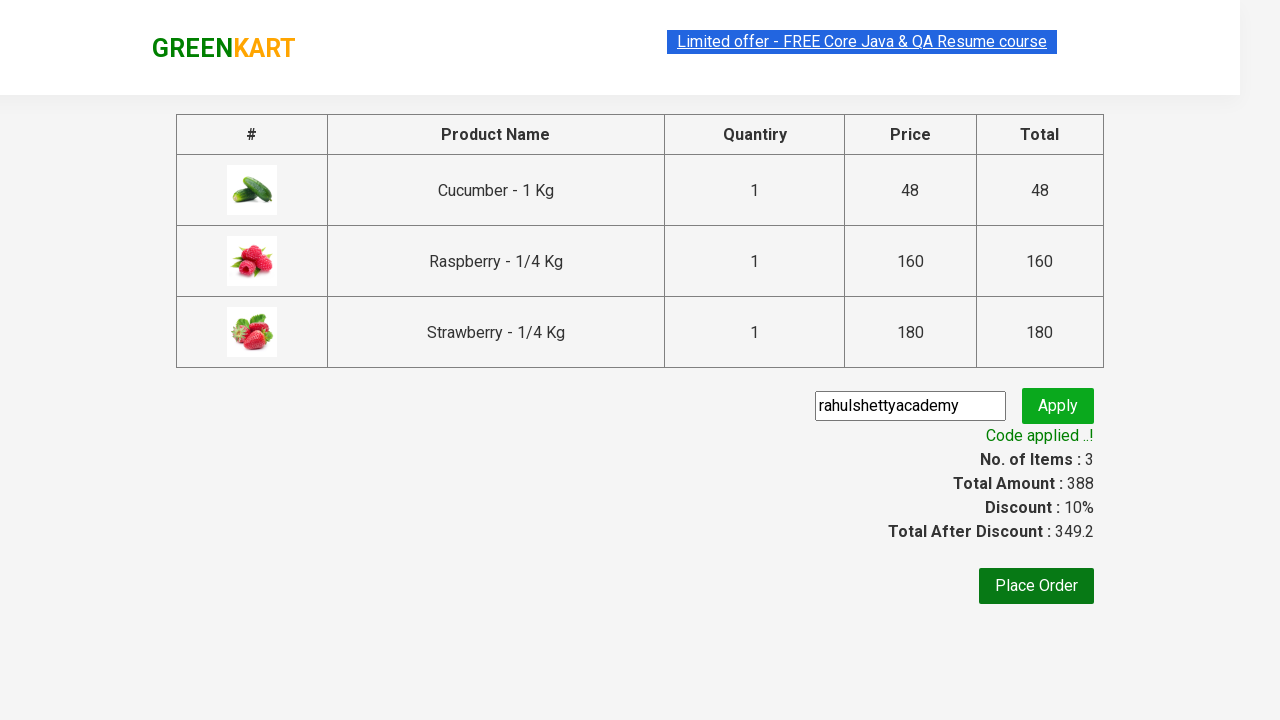

Summed product amount: 180 (running total: 388)
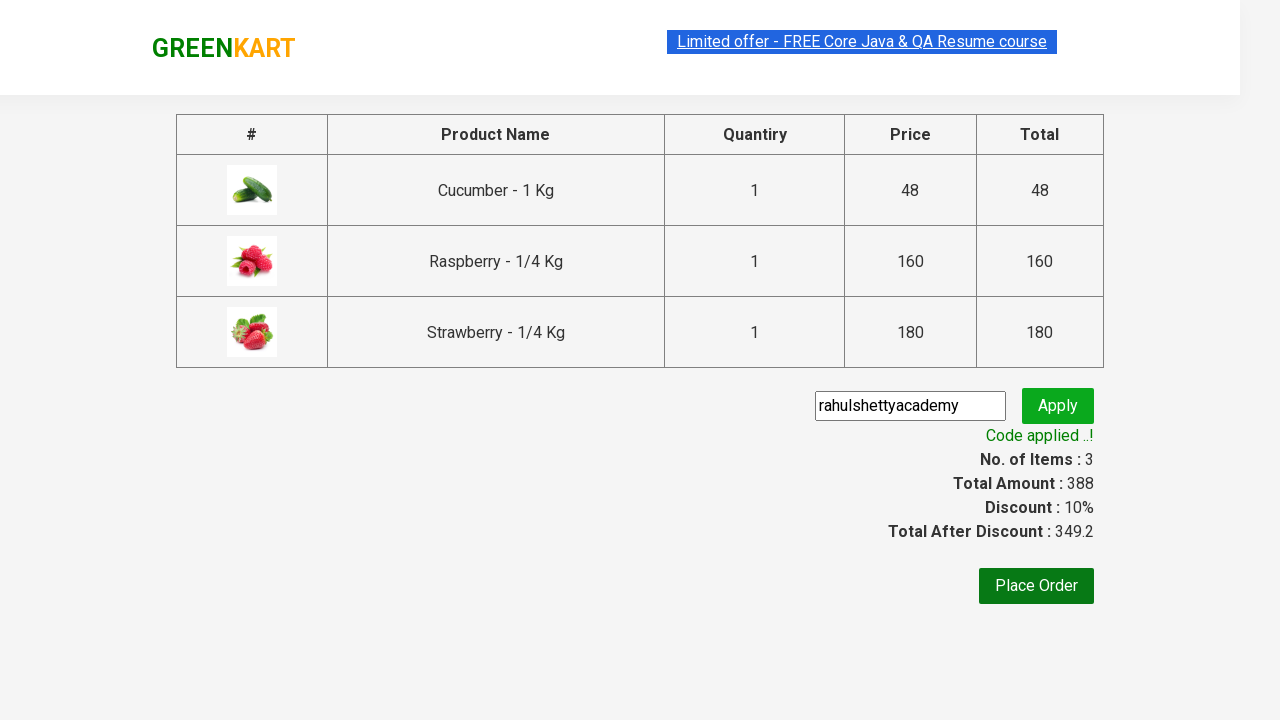

Retrieved total amount displayed on checkout page: 388
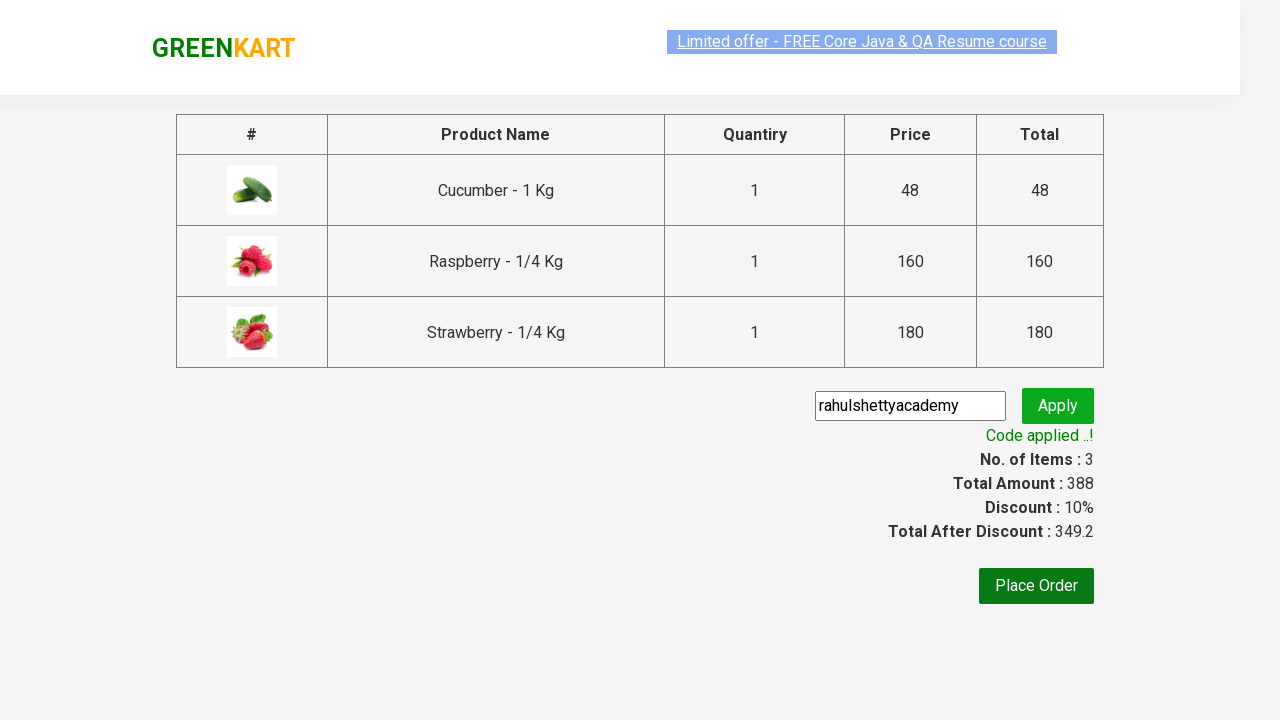

Verified that sum of individual product prices (388) equals the displayed total amount (388)
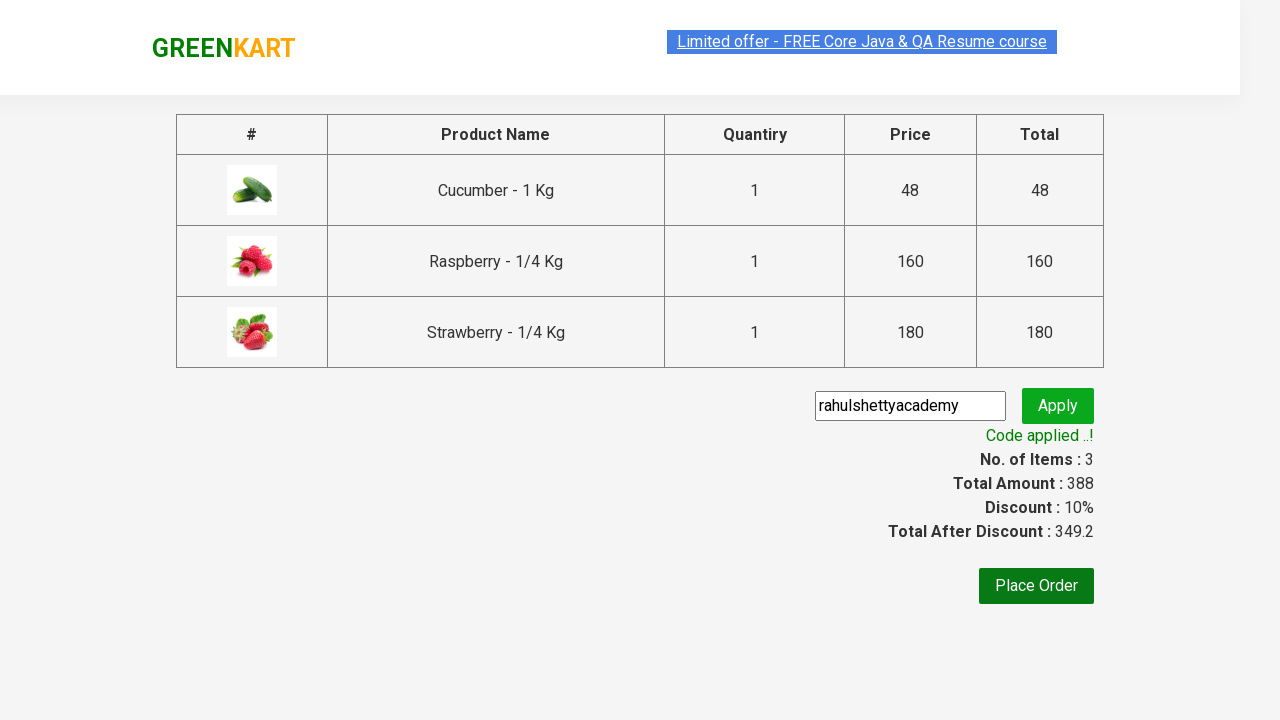

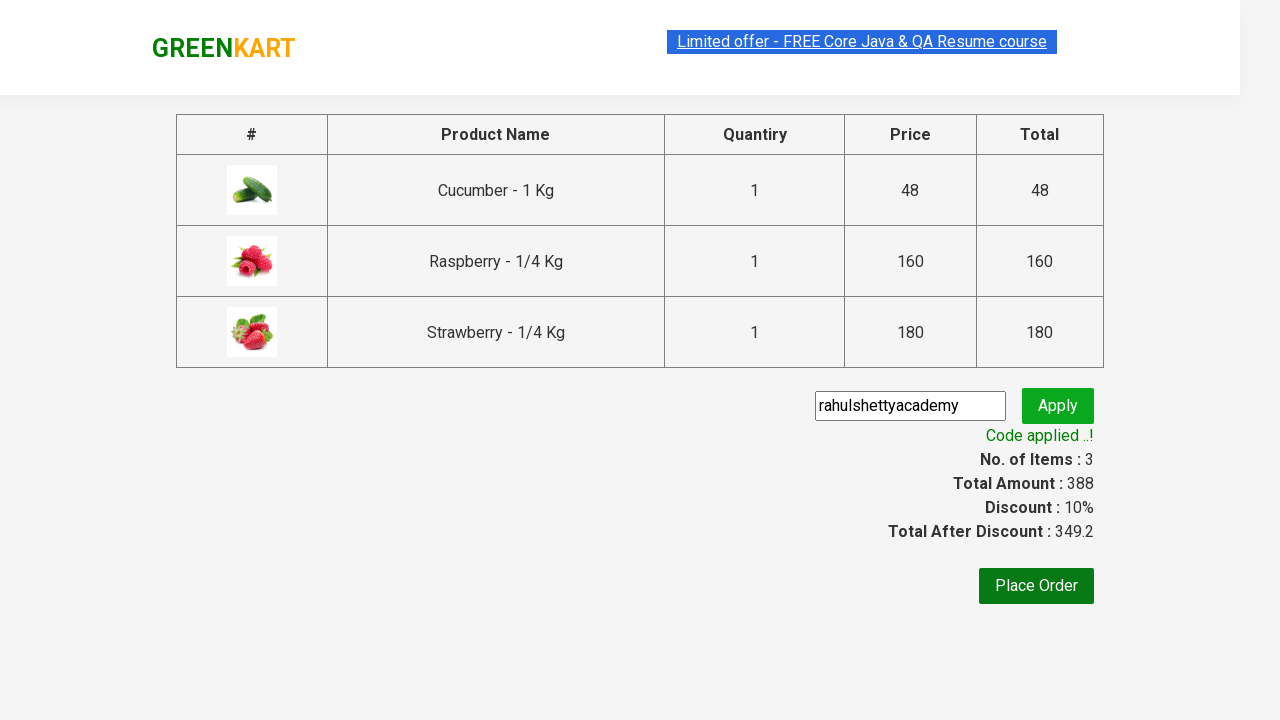